Tests the home navigation functionality by clicking various menu items and verifying that the home button always returns to the main page with the expected welcome heading.

Starting URL: http://uitest.duodecadits.com/

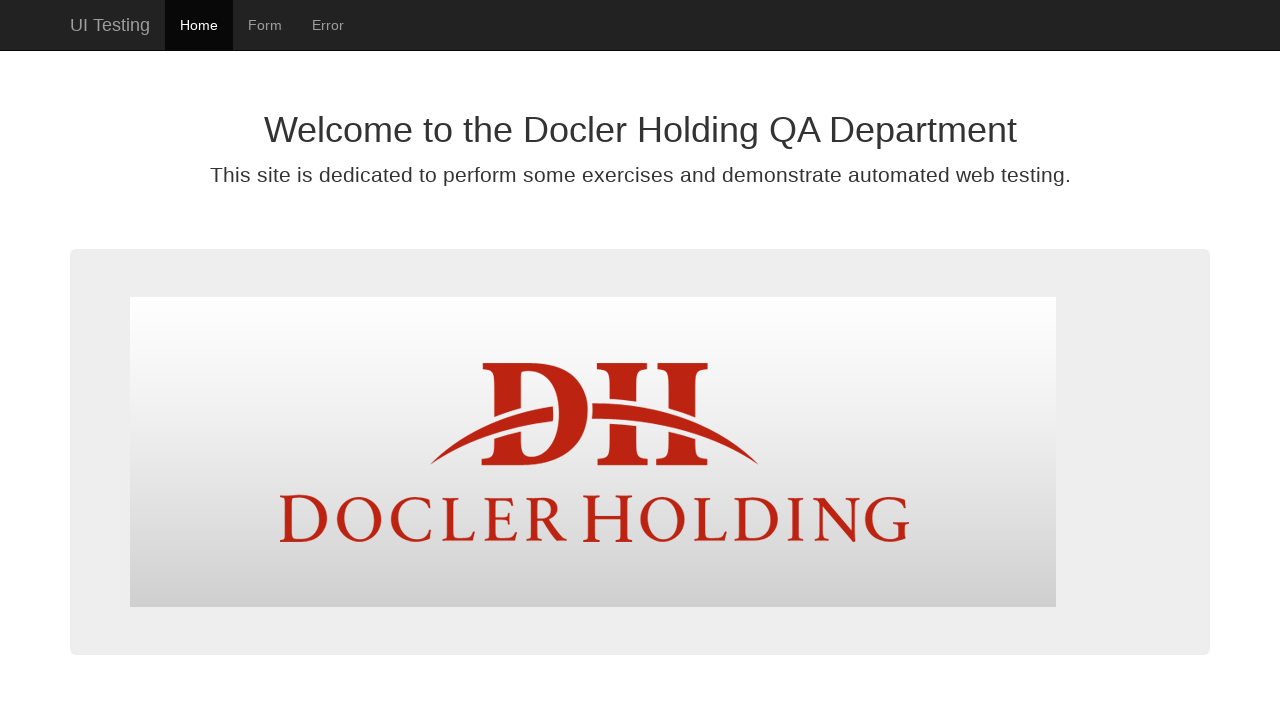

Verified current URL is homepage
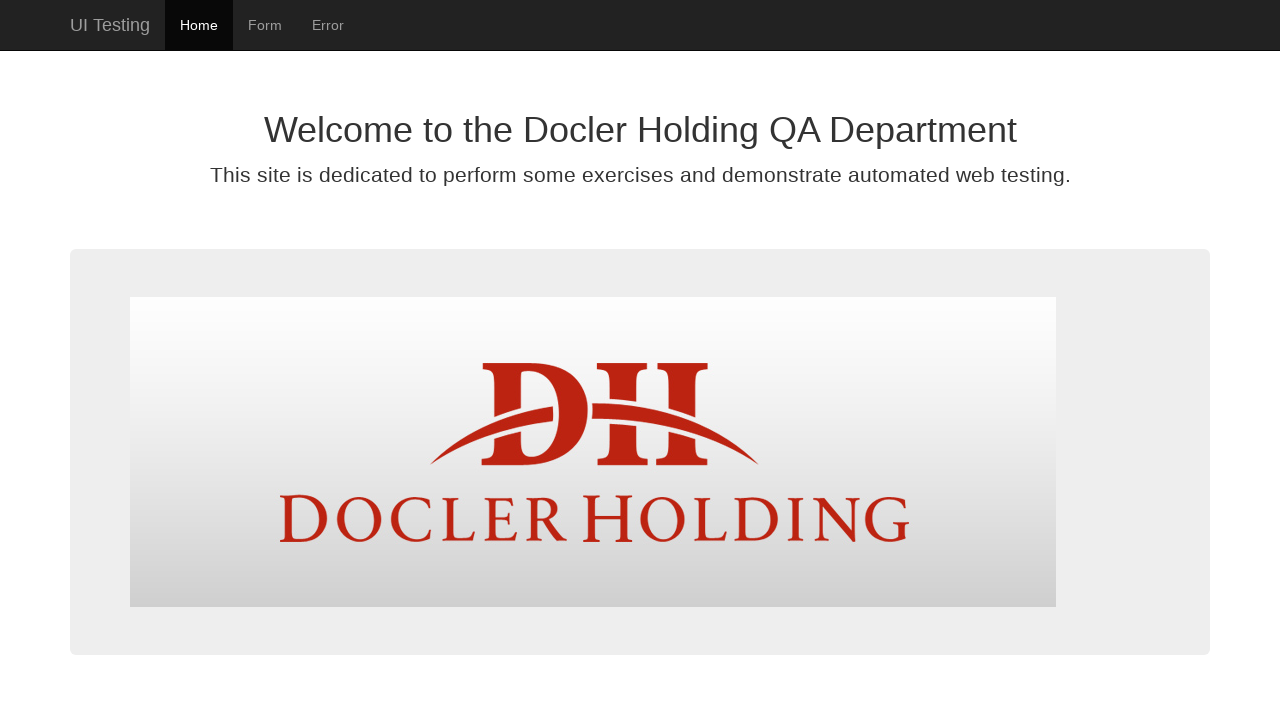

Verified welcome heading is displayed on homepage
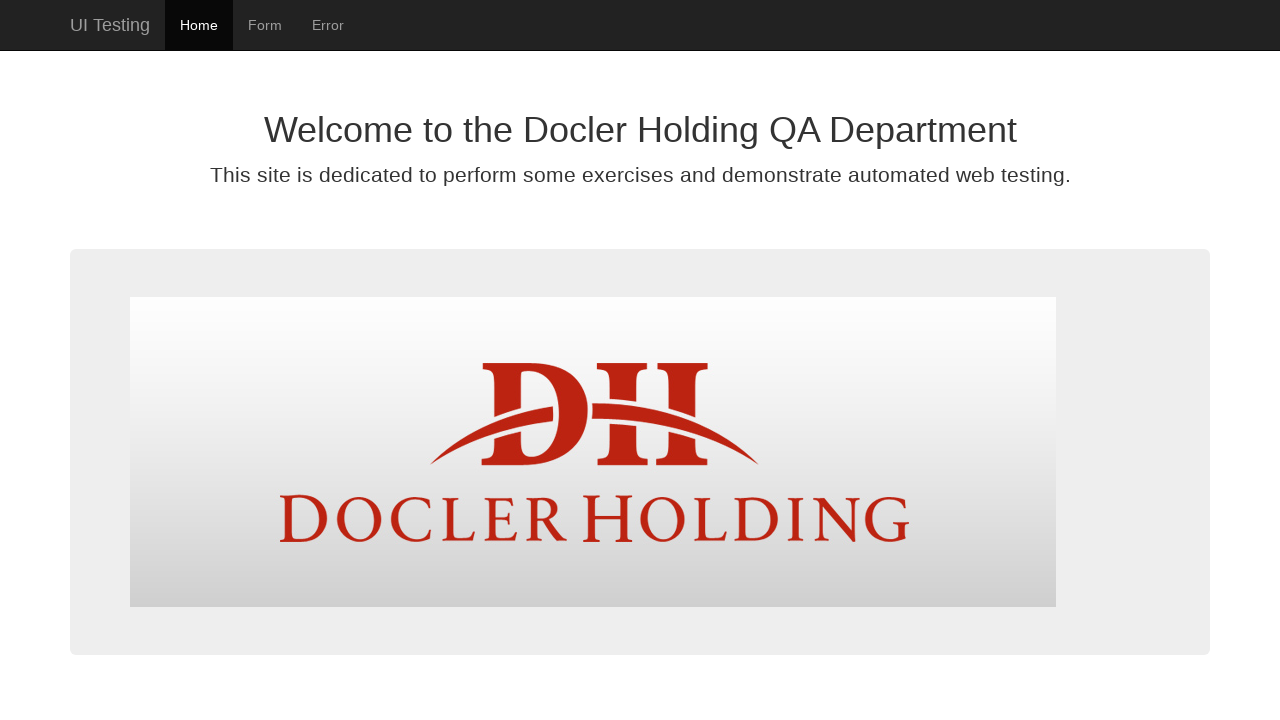

Clicked on site menu item at (110, 25) on #site
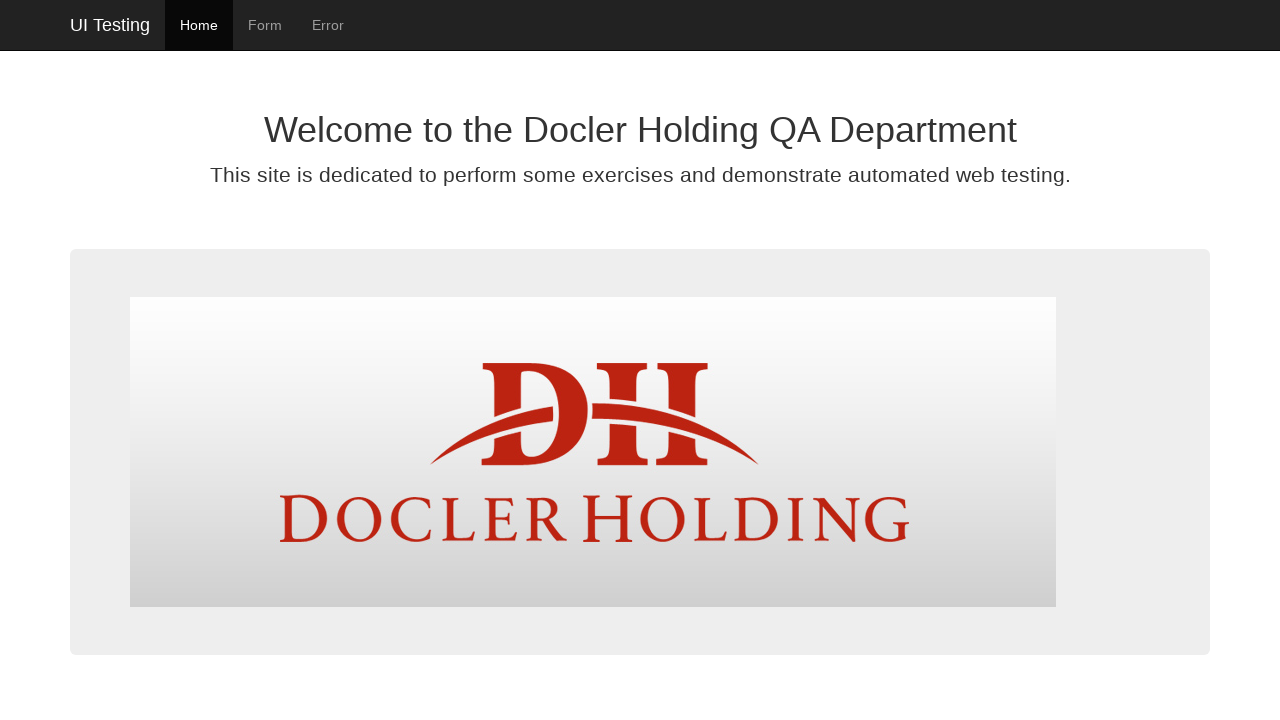

Clicked home button to return to homepage at (199, 25) on #home
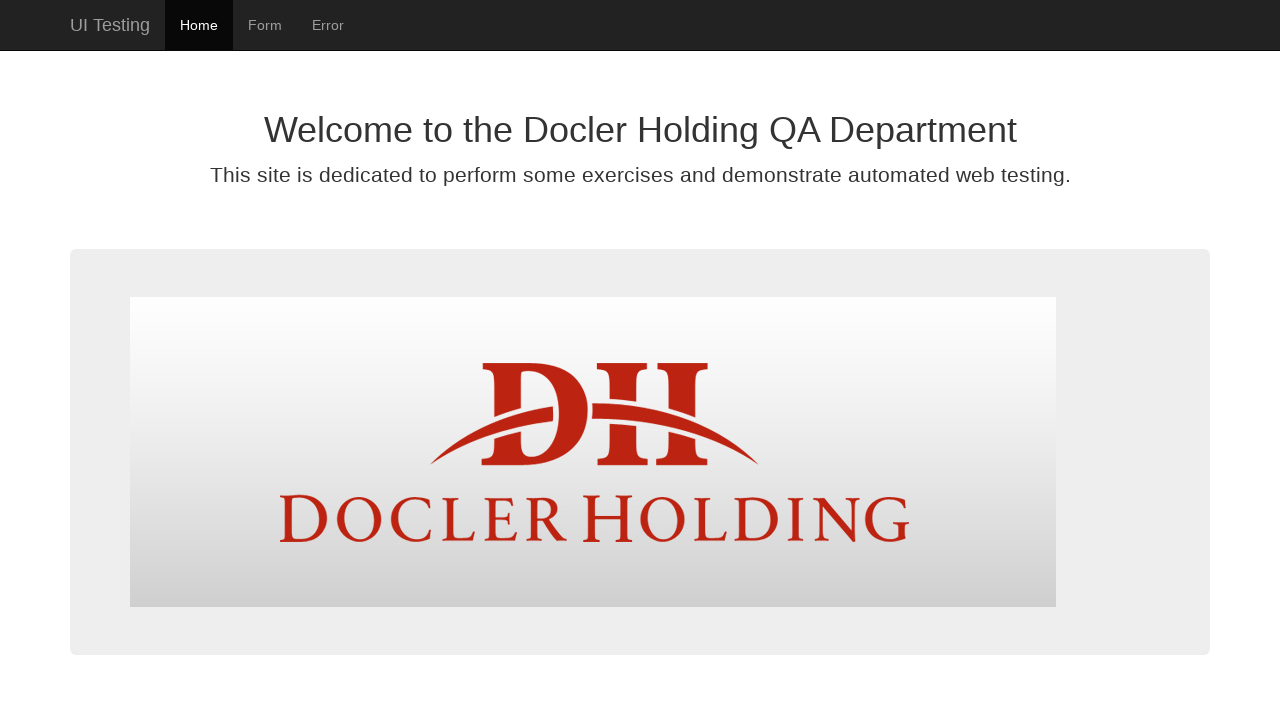

Verified returned to homepage URL
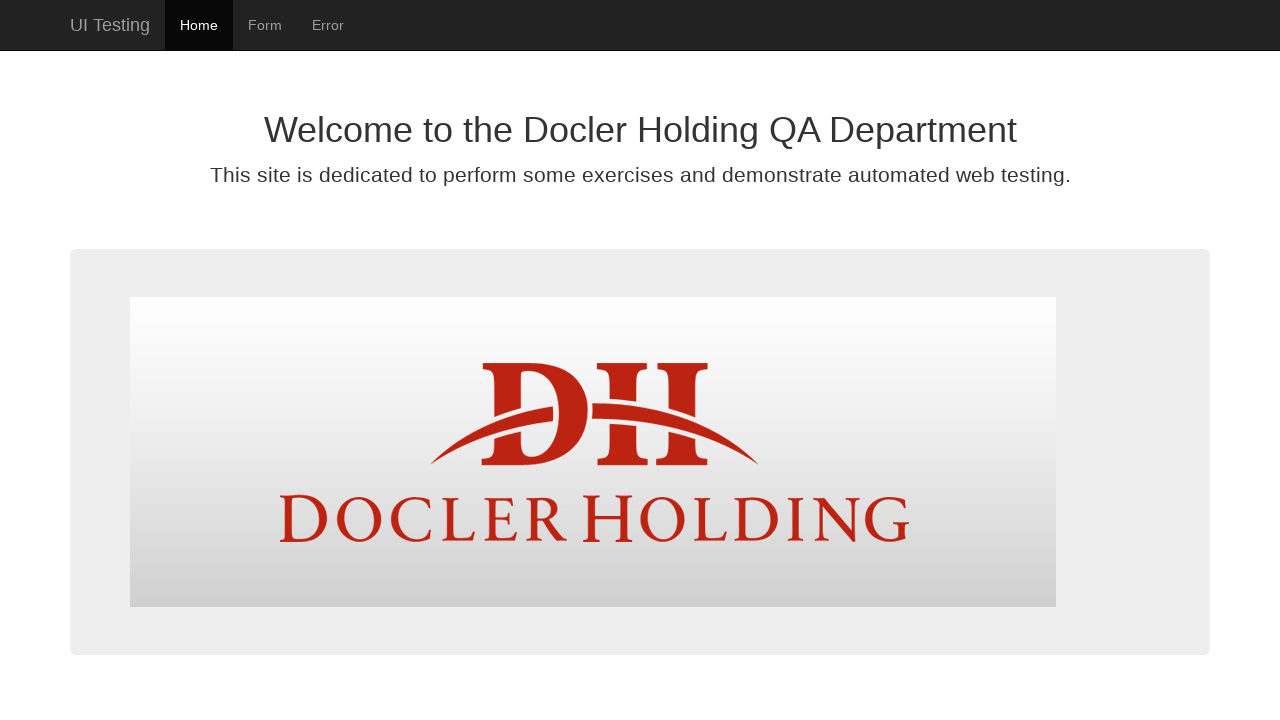

Verified welcome heading is displayed after returning from site menu
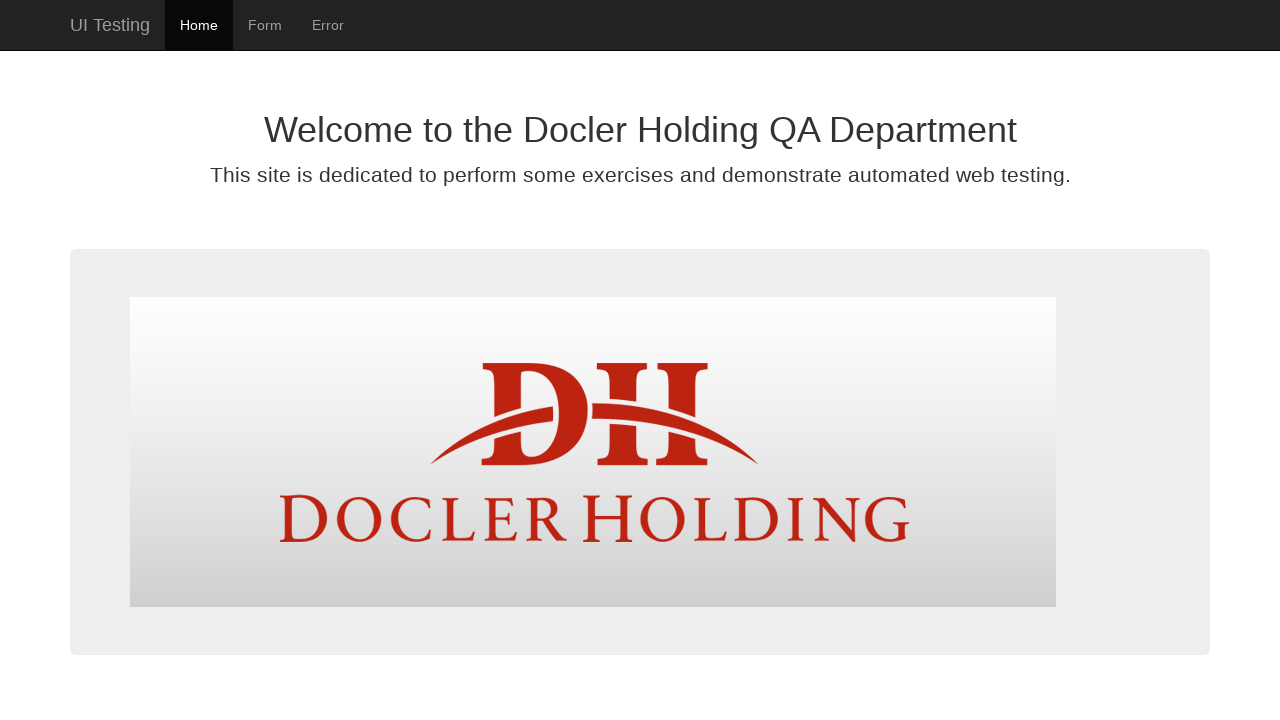

Clicked home button again at (199, 25) on #home
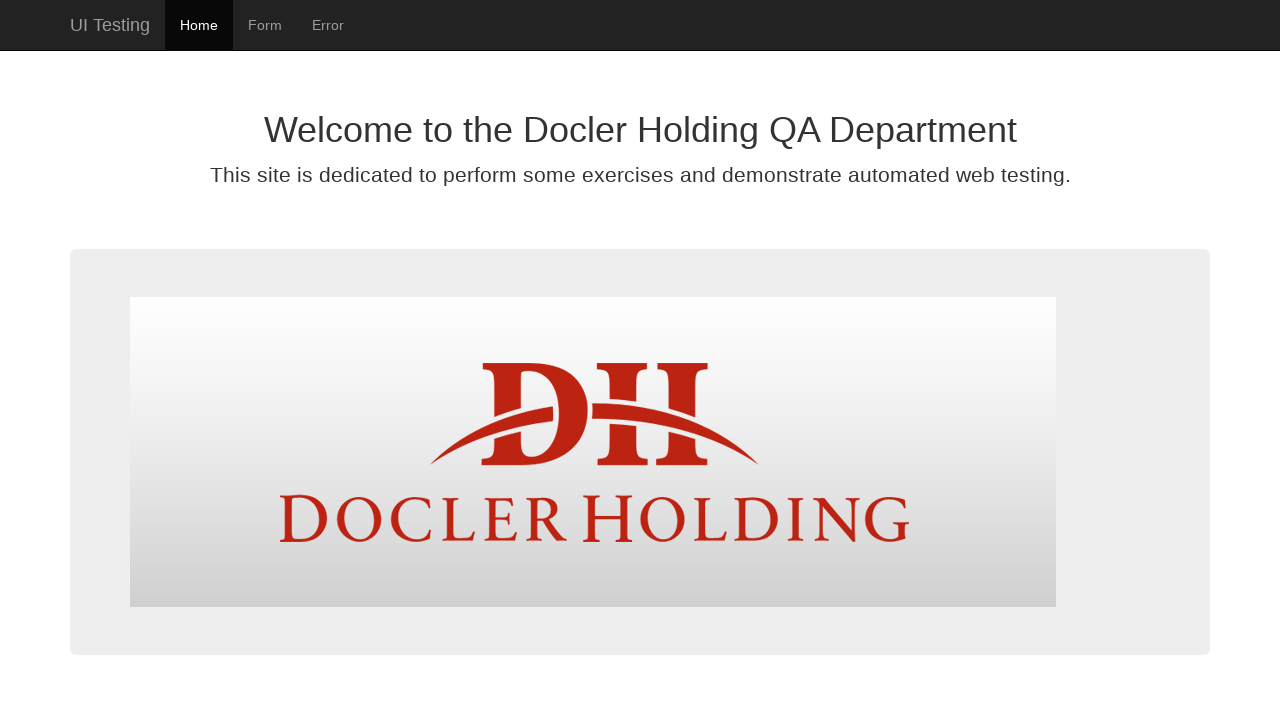

Verified still on homepage URL after second home click
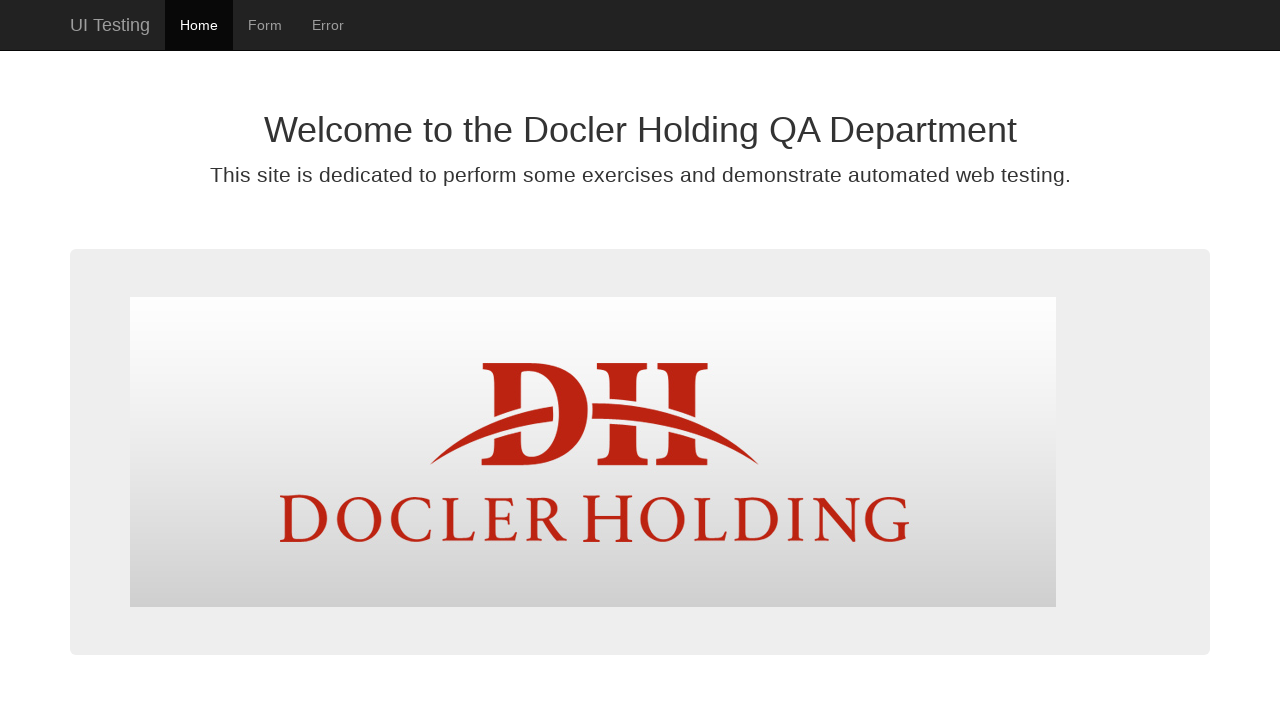

Verified welcome heading is still displayed
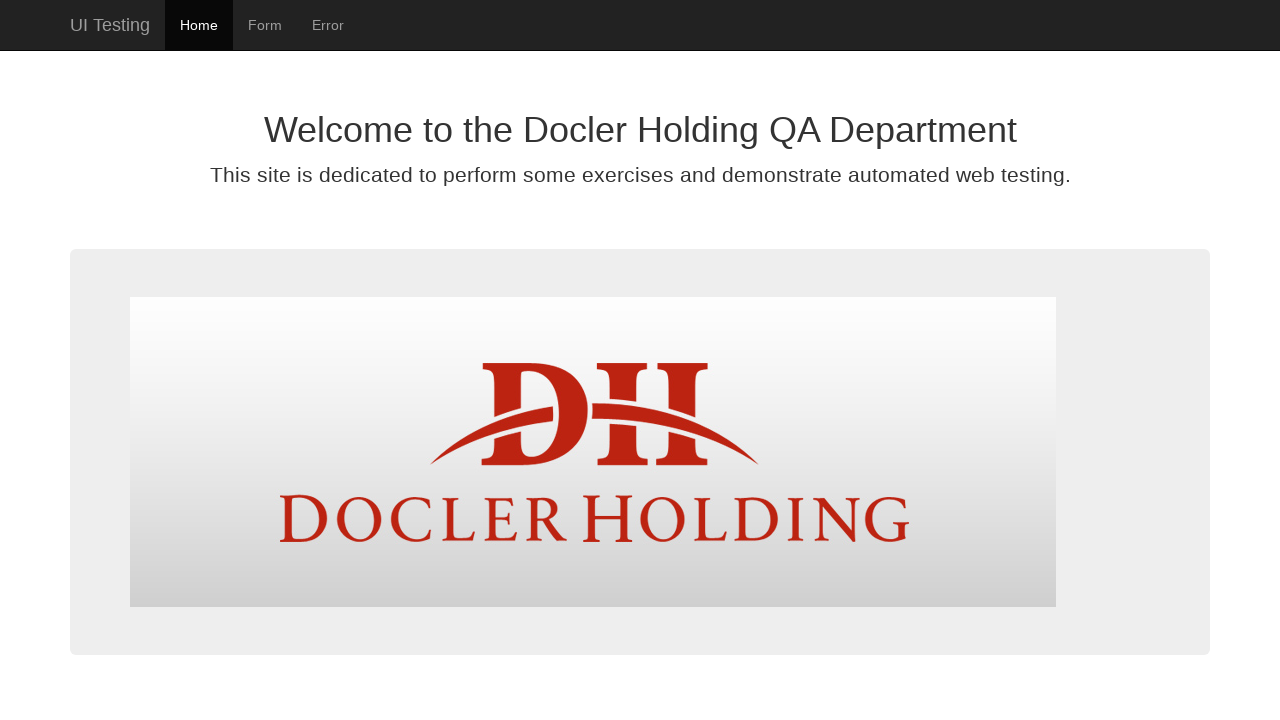

Clicked on form menu item at (265, 25) on #form
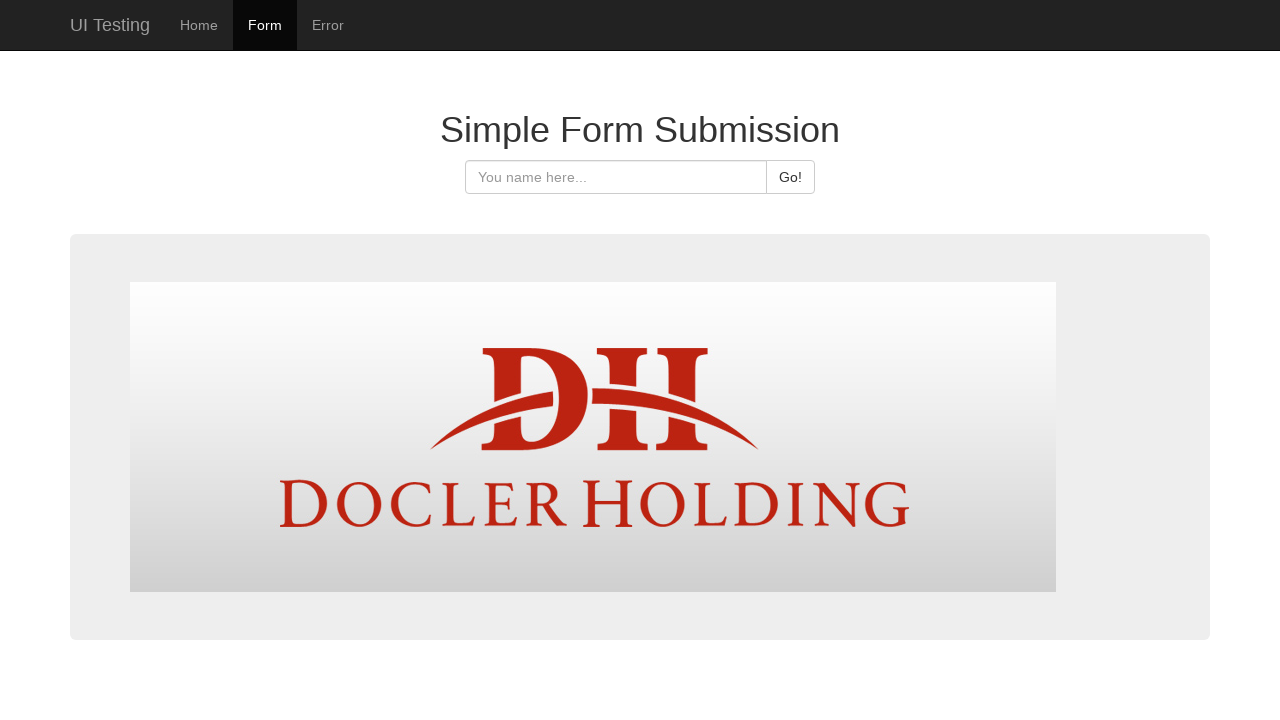

Clicked home button to return to homepage from form at (199, 25) on #home
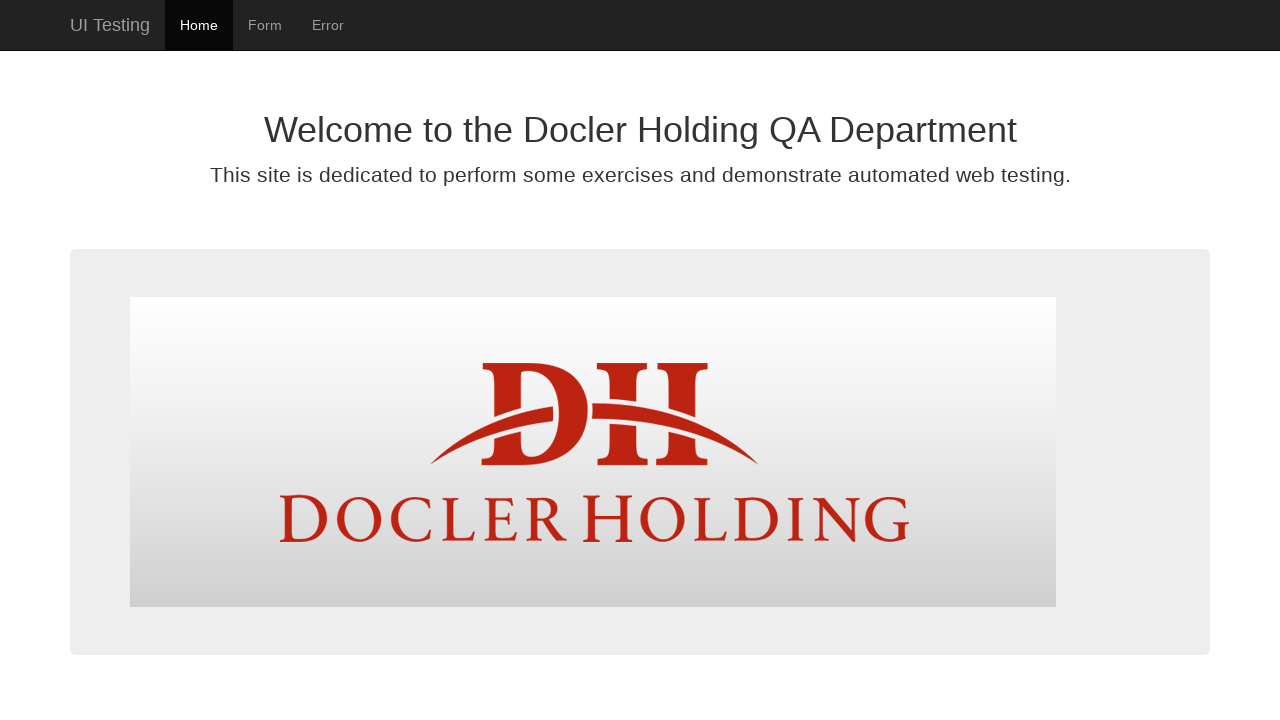

Verified final return to homepage URL
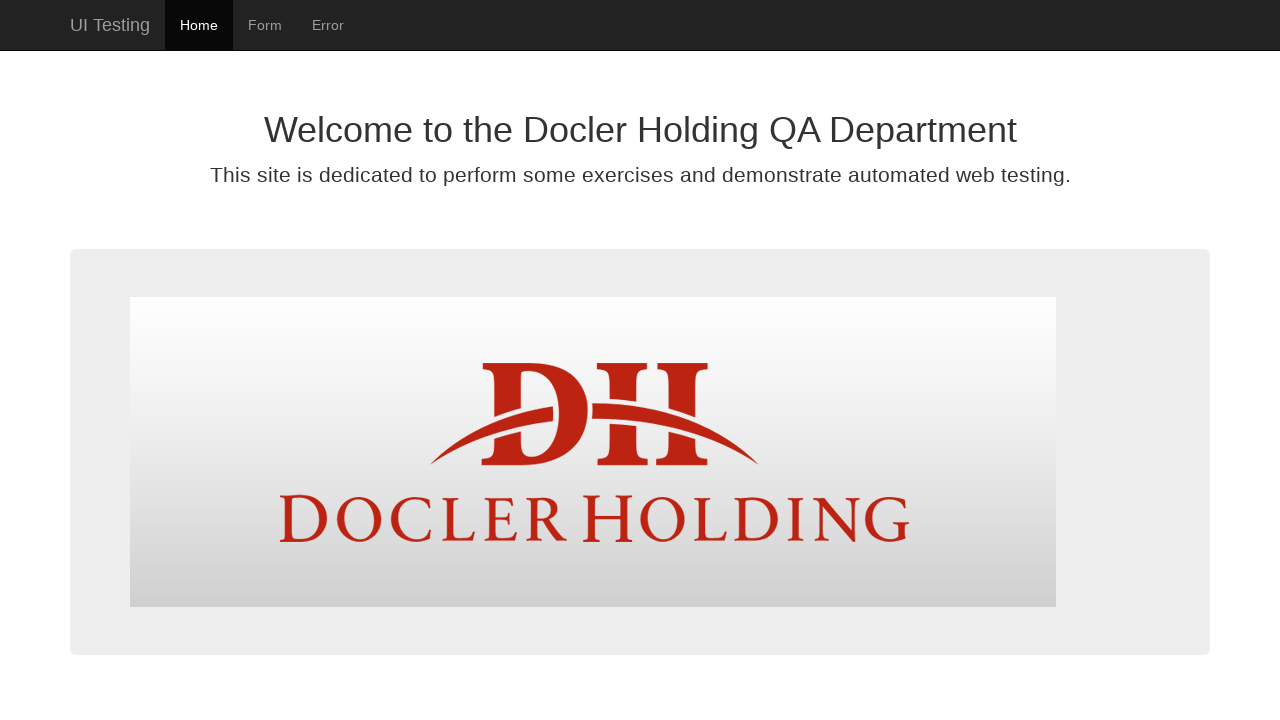

Verified welcome heading is displayed on final homepage check
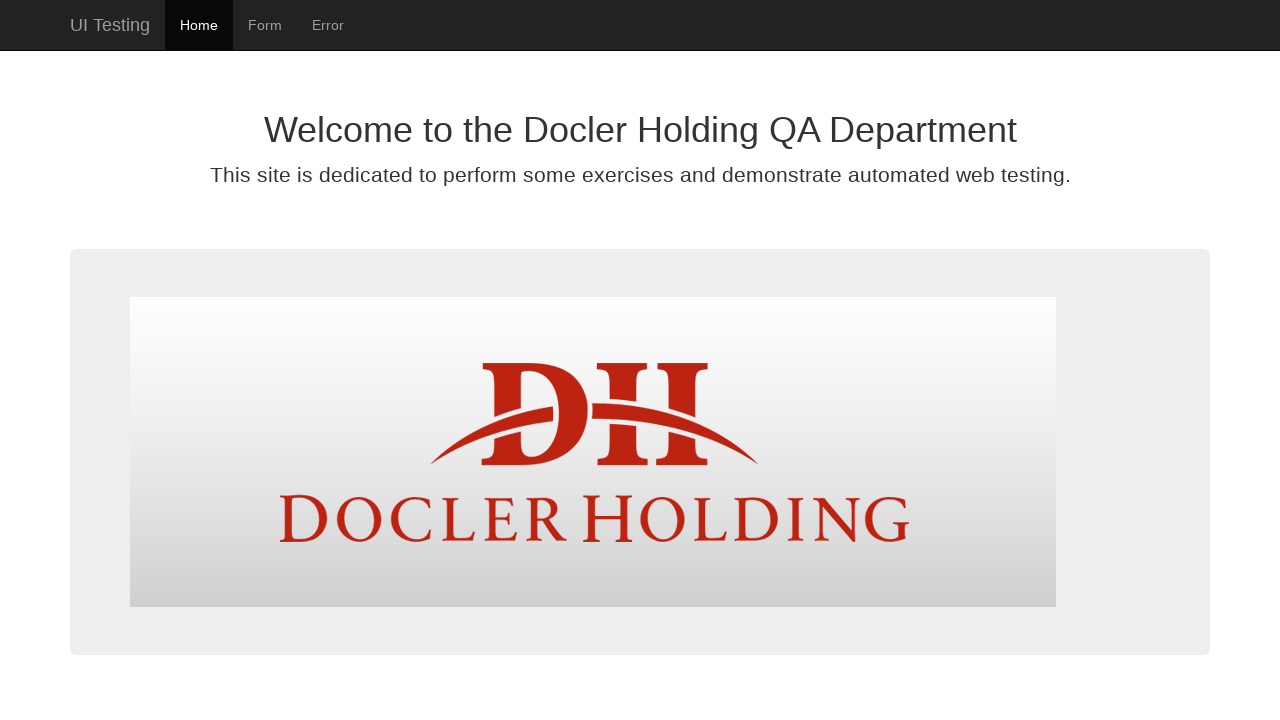

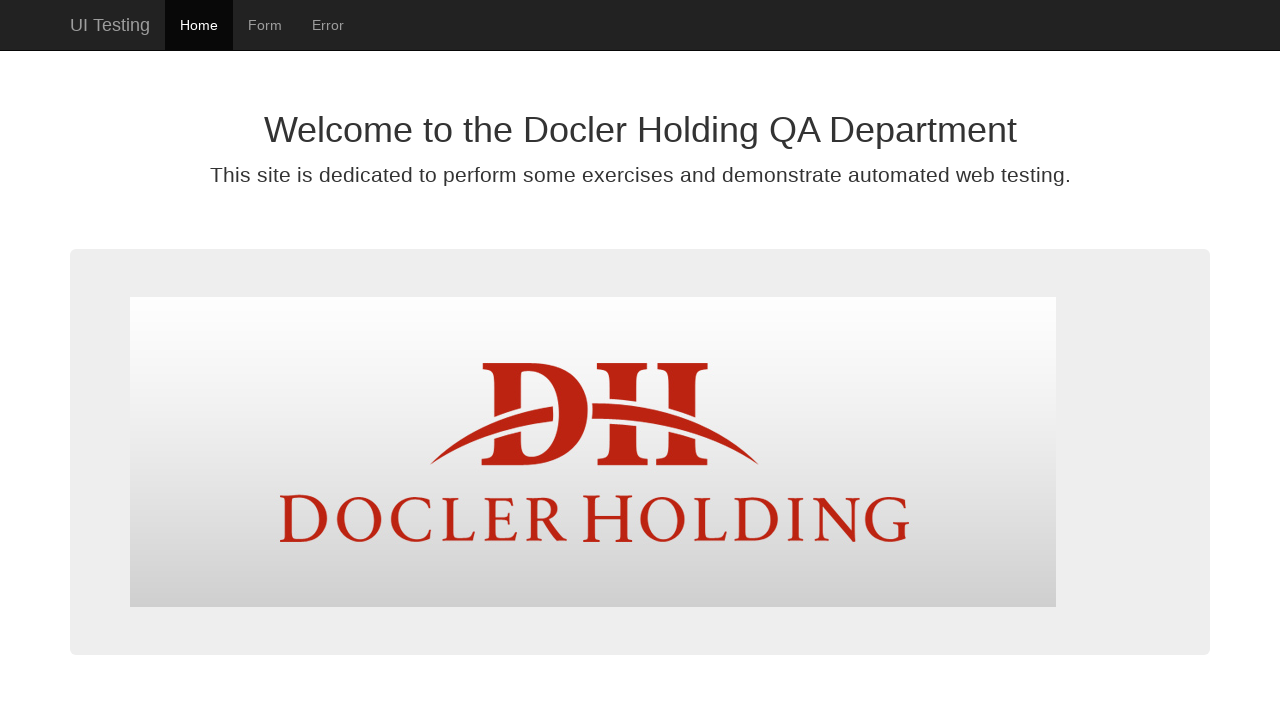